Tests the forgot password navigation flow by clicking the "Forgot your password" link, verifying the Reset Password page appears, clicking Cancel, and verifying return to the Login page.

Starting URL: https://opensource-demo.orangehrmlive.com/web/index.php/auth/login

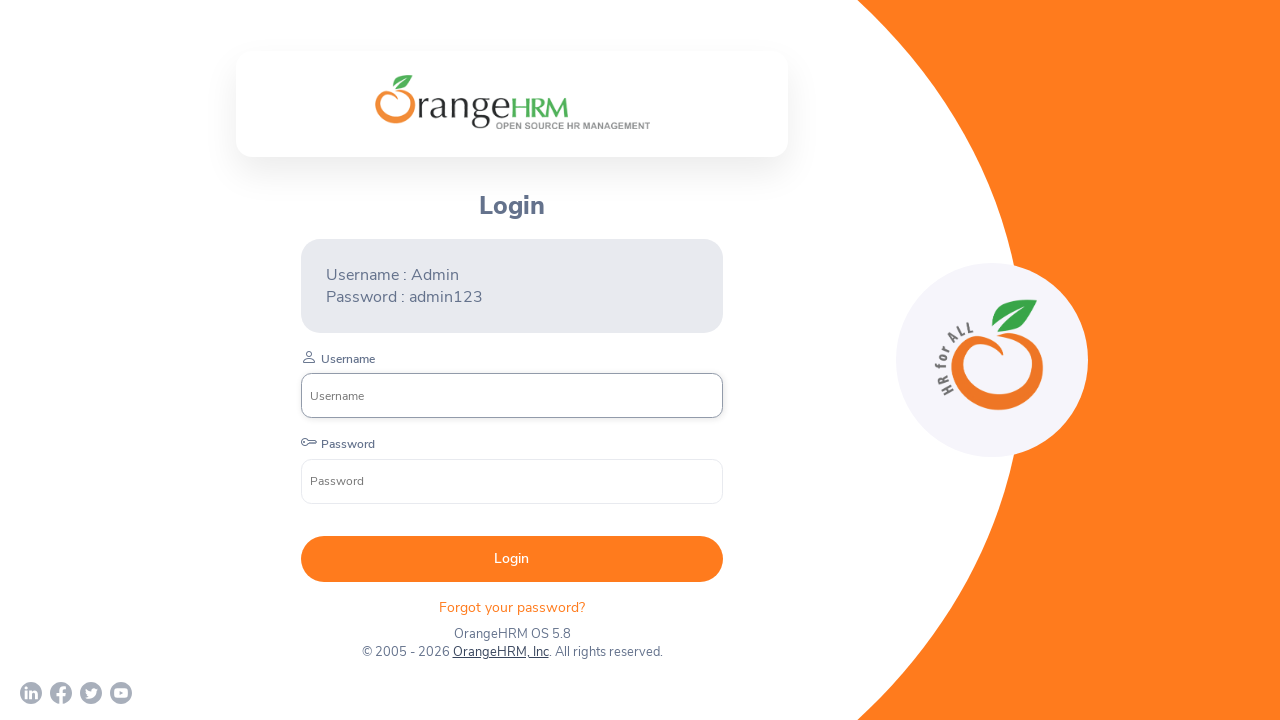

Waited for 'Forgot your password' link to load on Login page
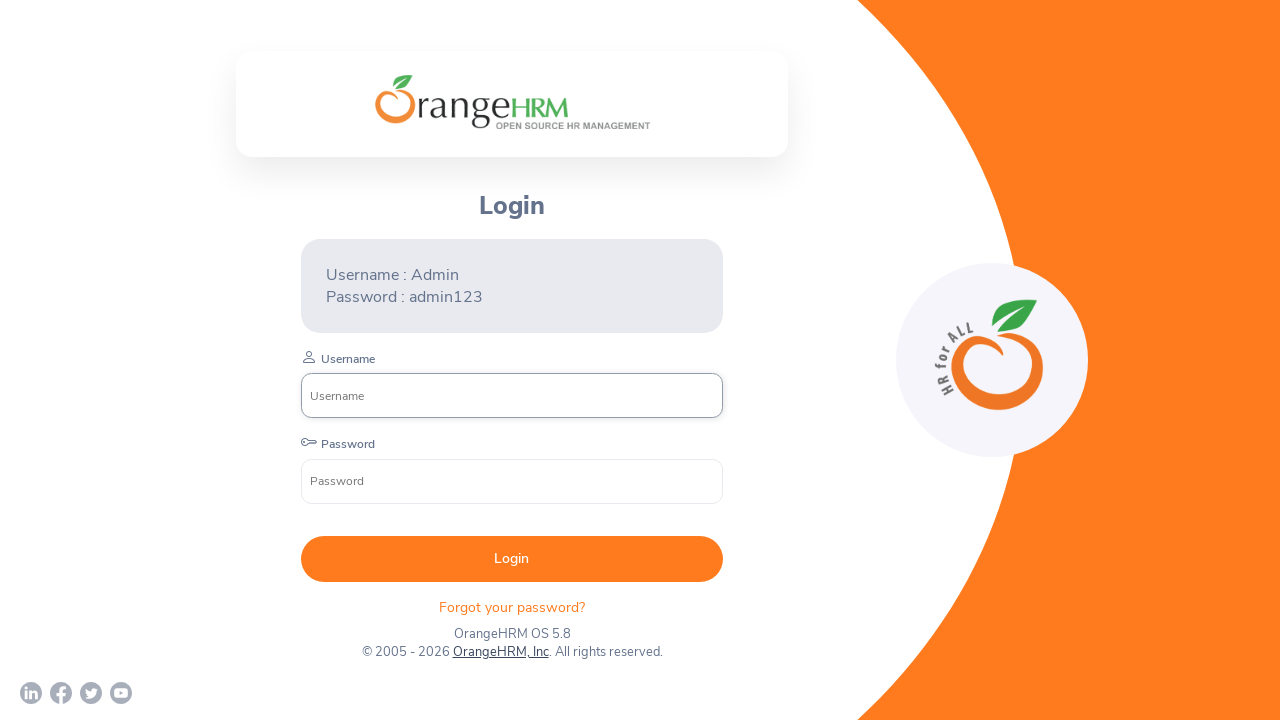

Clicked 'Forgot your password' link at (512, 607) on xpath=//p[contains(@class, 'orangehrm-login-forgot-header')]
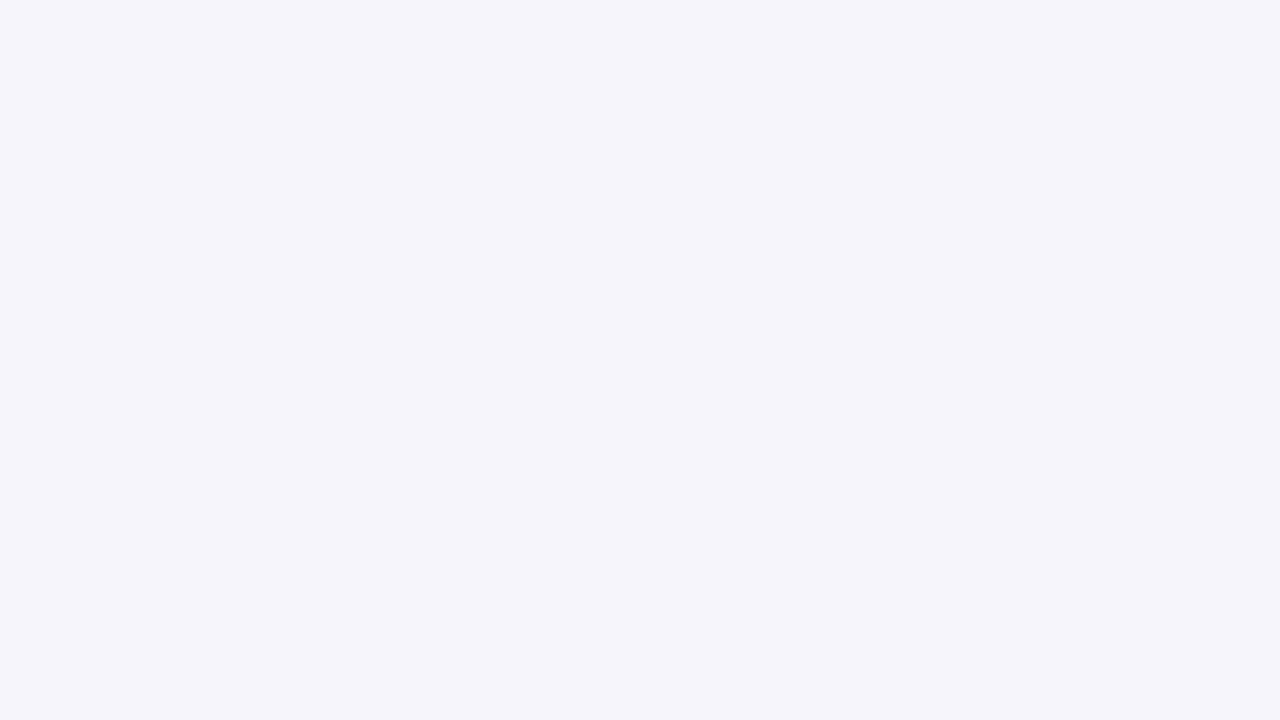

Waited for Reset Password page heading to load
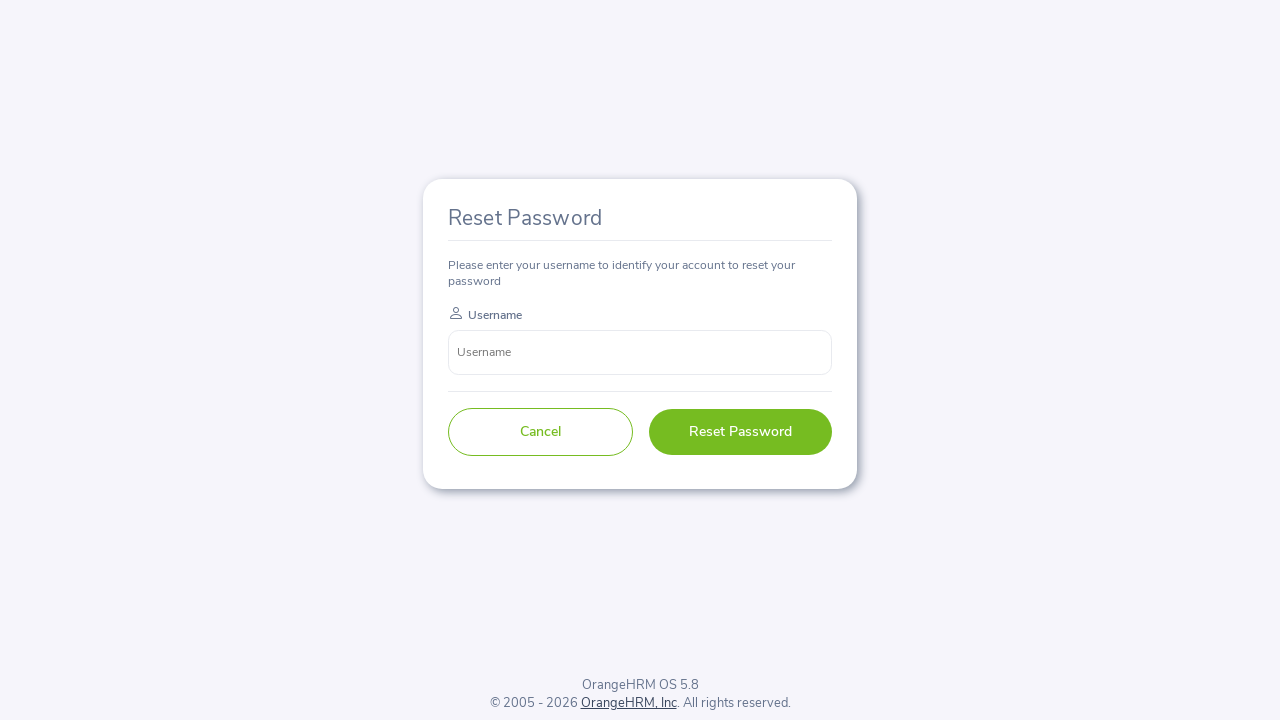

Retrieved 'Reset Password' heading text
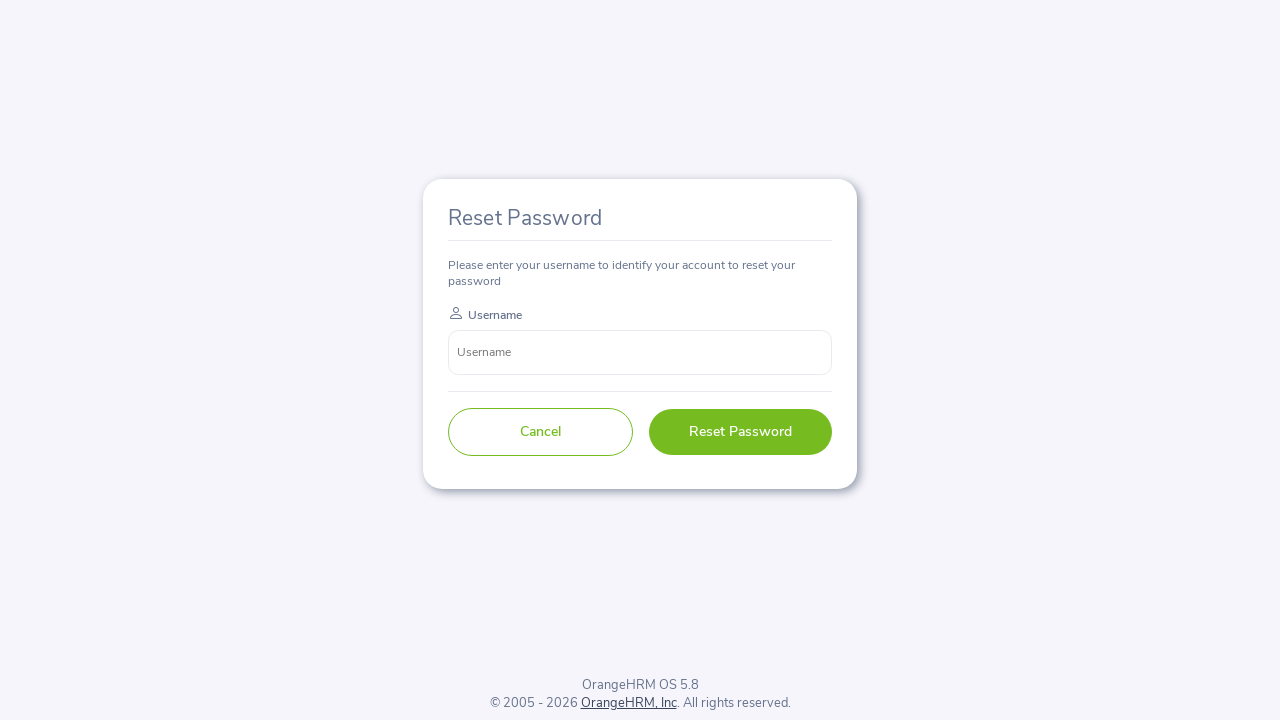

Verified 'Reset Password' heading is displayed correctly
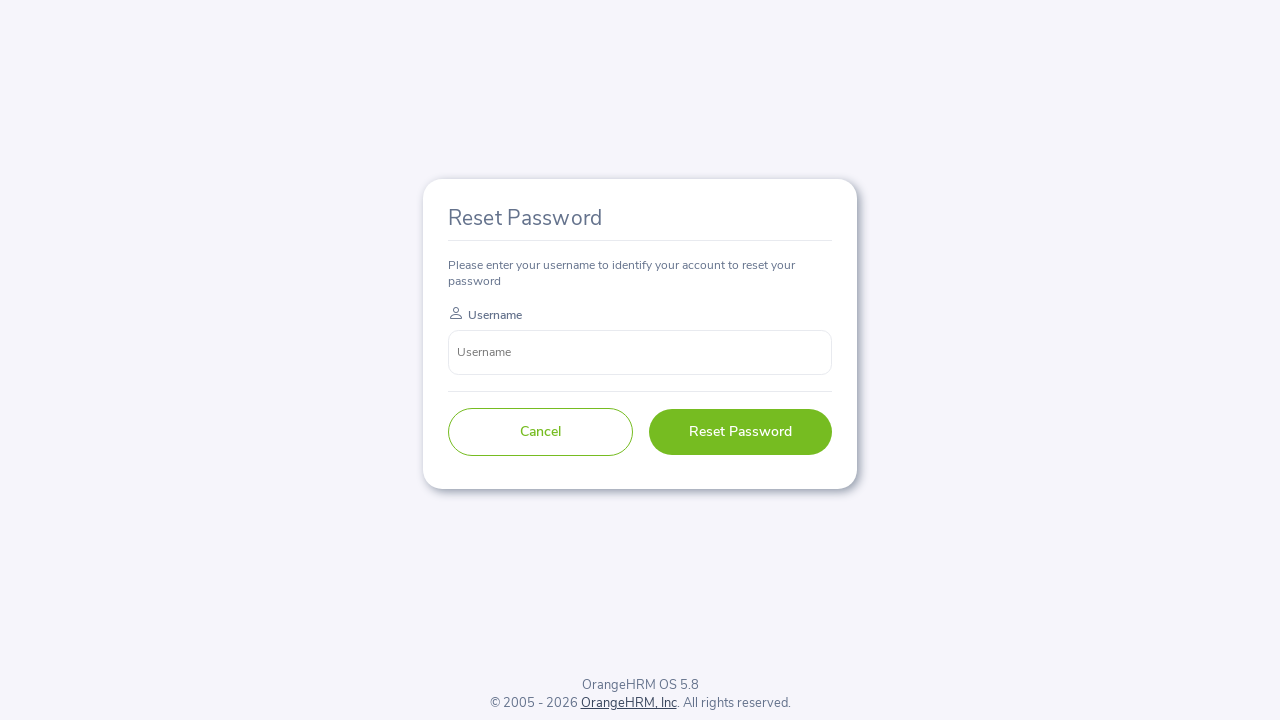

Clicked Cancel button to return to Login page at (540, 432) on xpath=//button[@type='button']
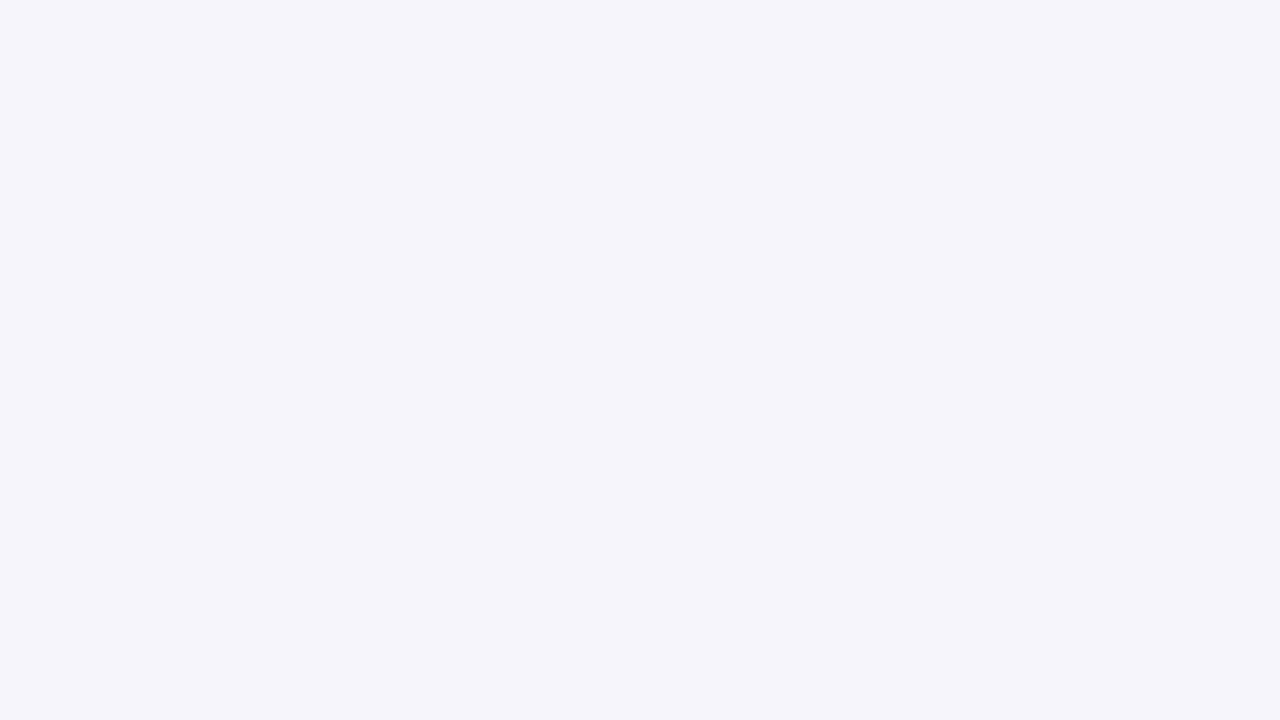

Waited for Login page heading to load
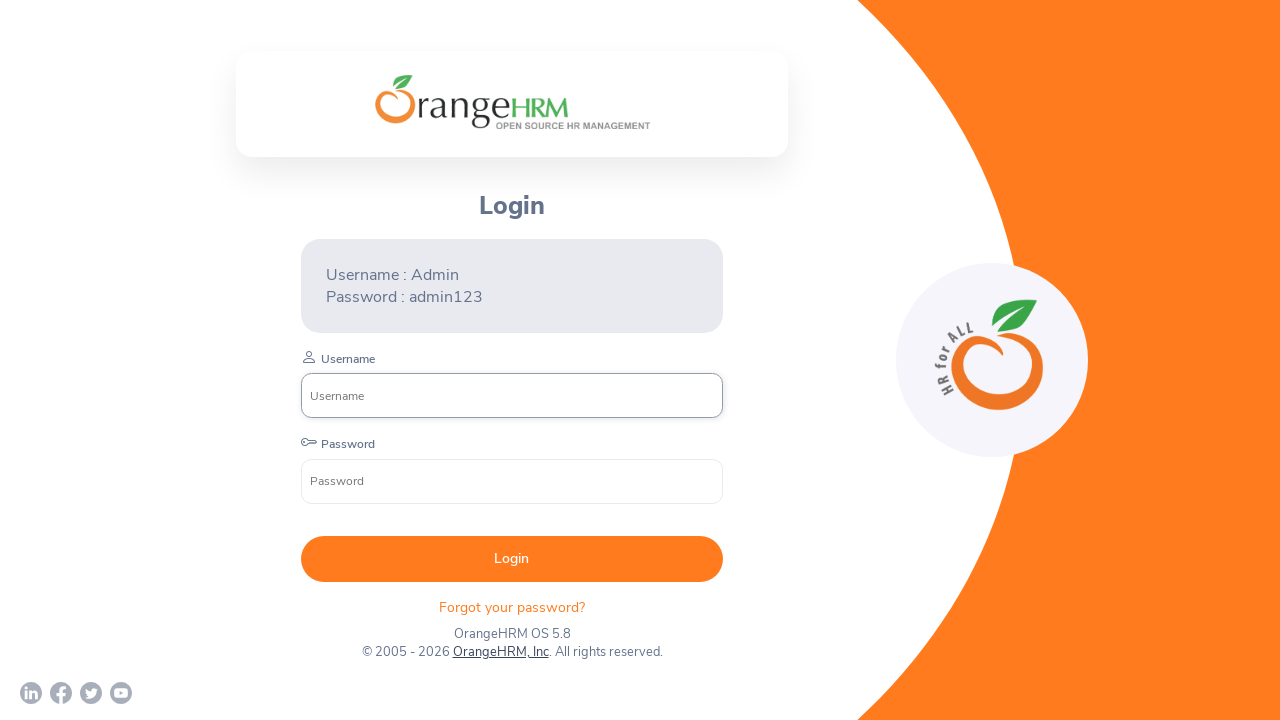

Retrieved 'Login' heading text
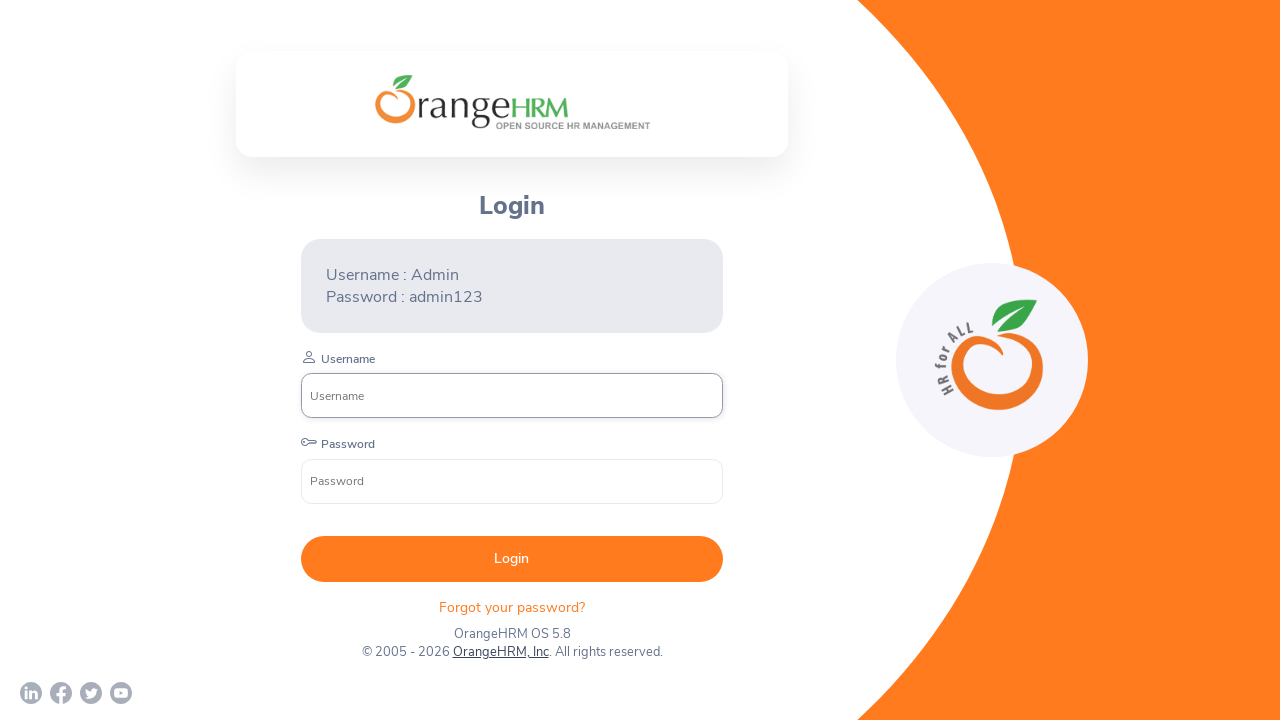

Verified 'Login' heading is displayed correctly - test passed
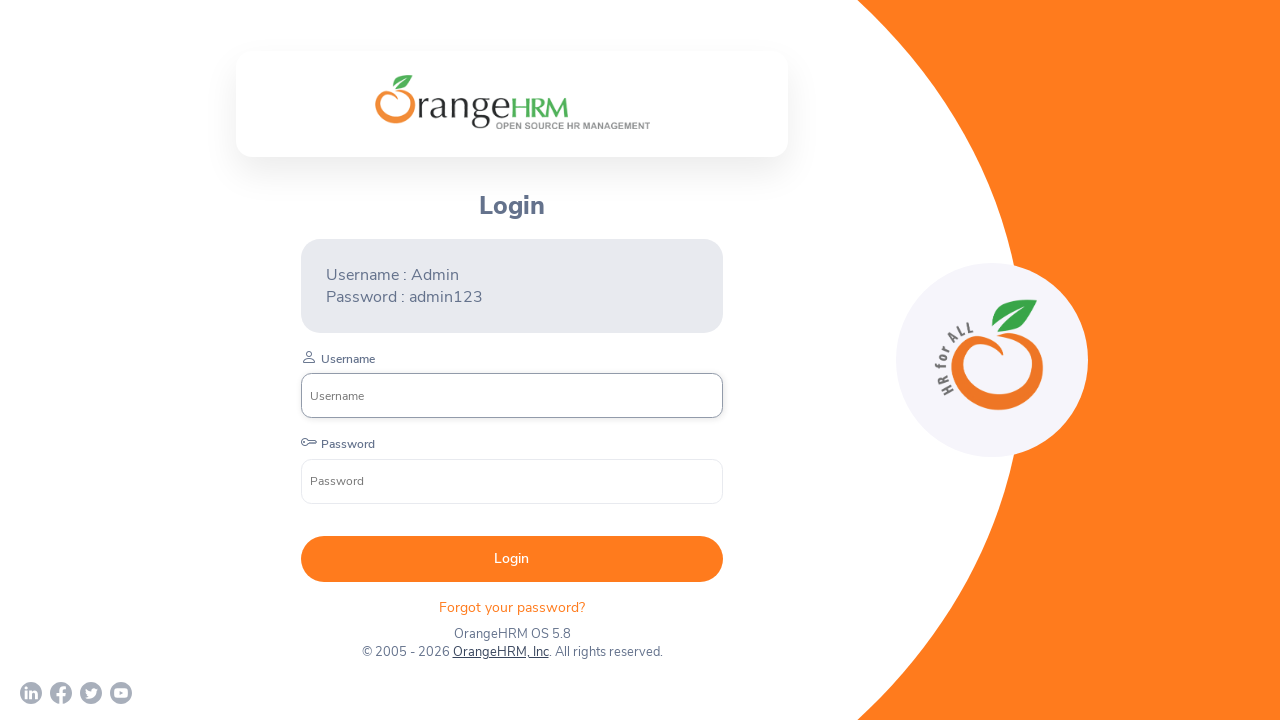

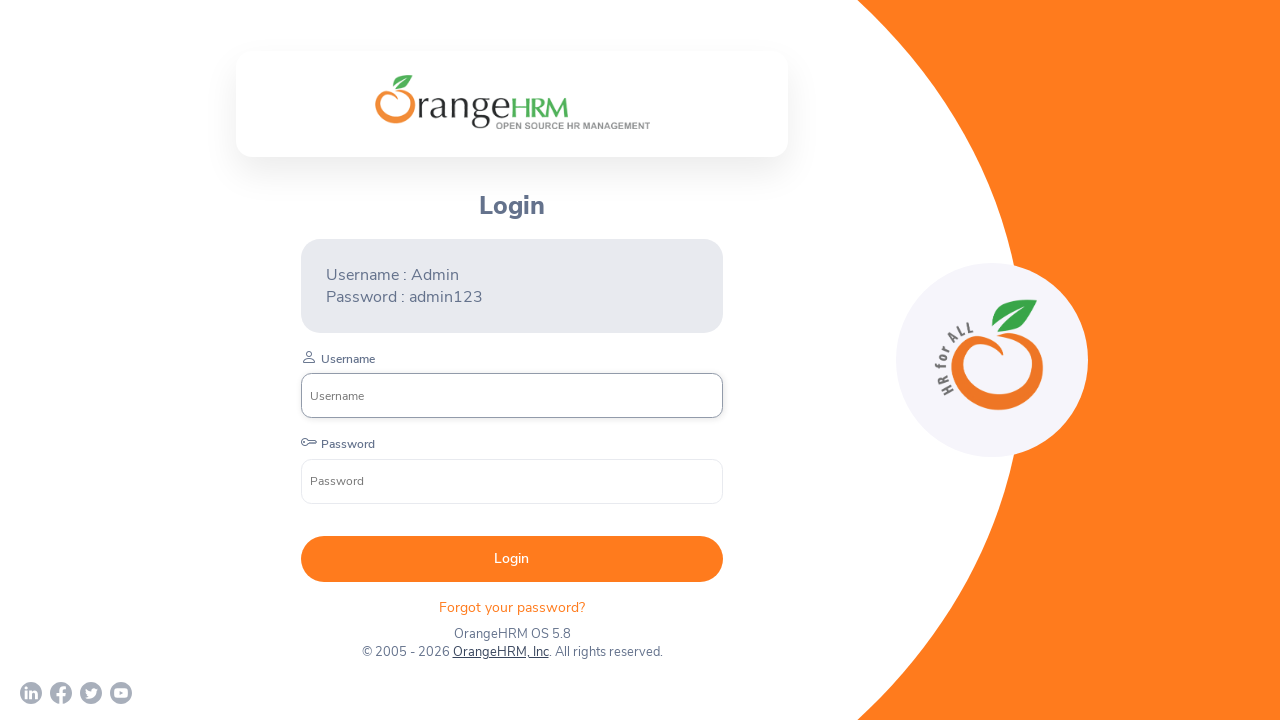